Tests drag and drop functionality by dragging an element and dropping it onto a target element within an iframe

Starting URL: http://www.jqueryui.com/droppable/

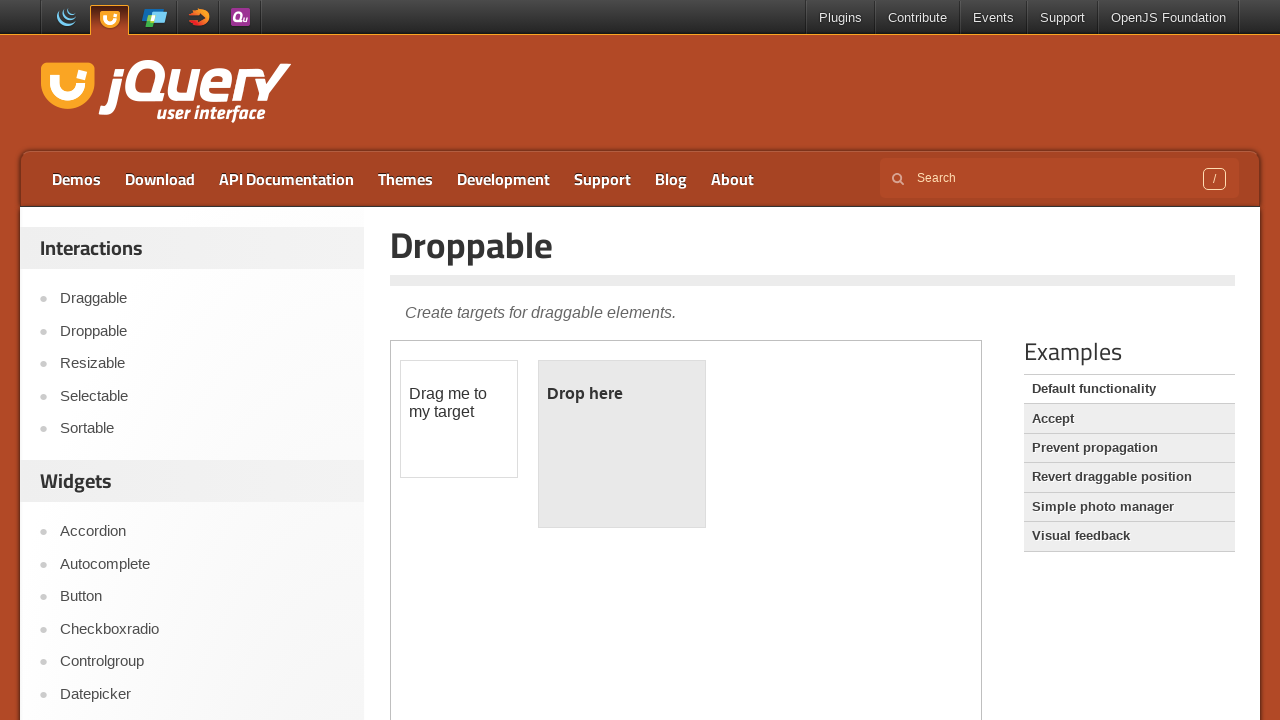

Located the demo iframe containing drag and drop elements
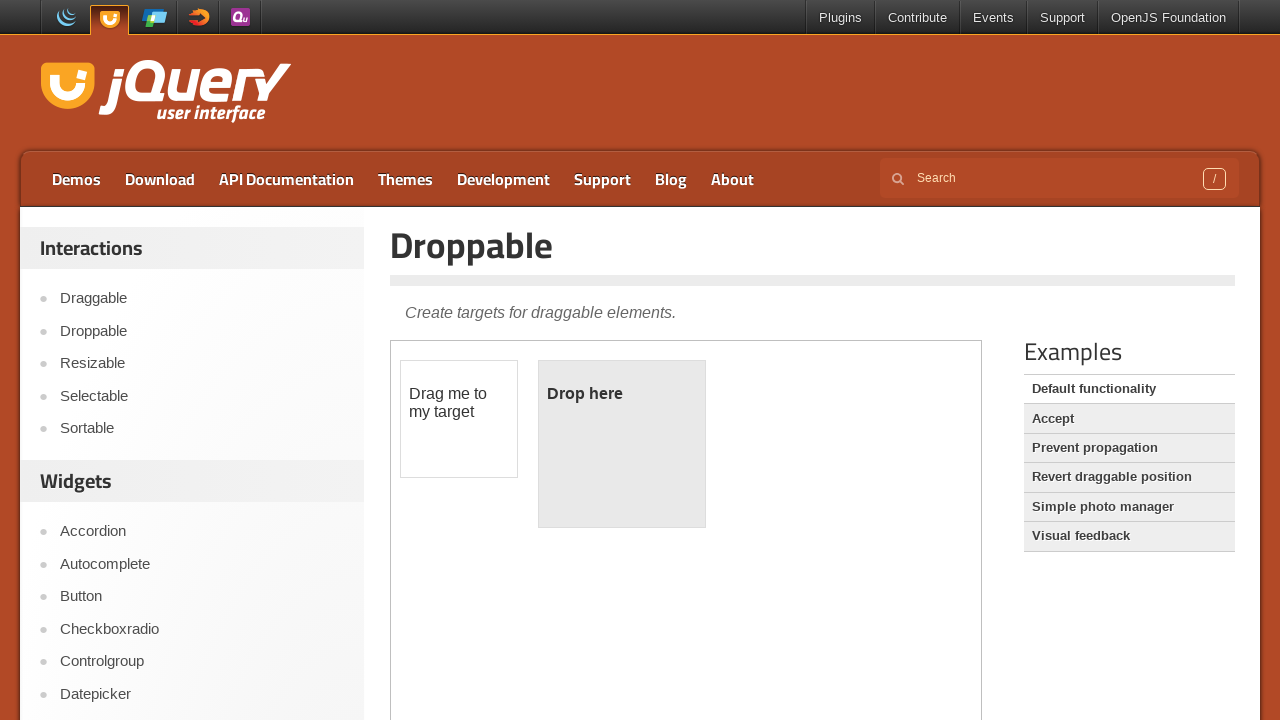

Located the draggable source element
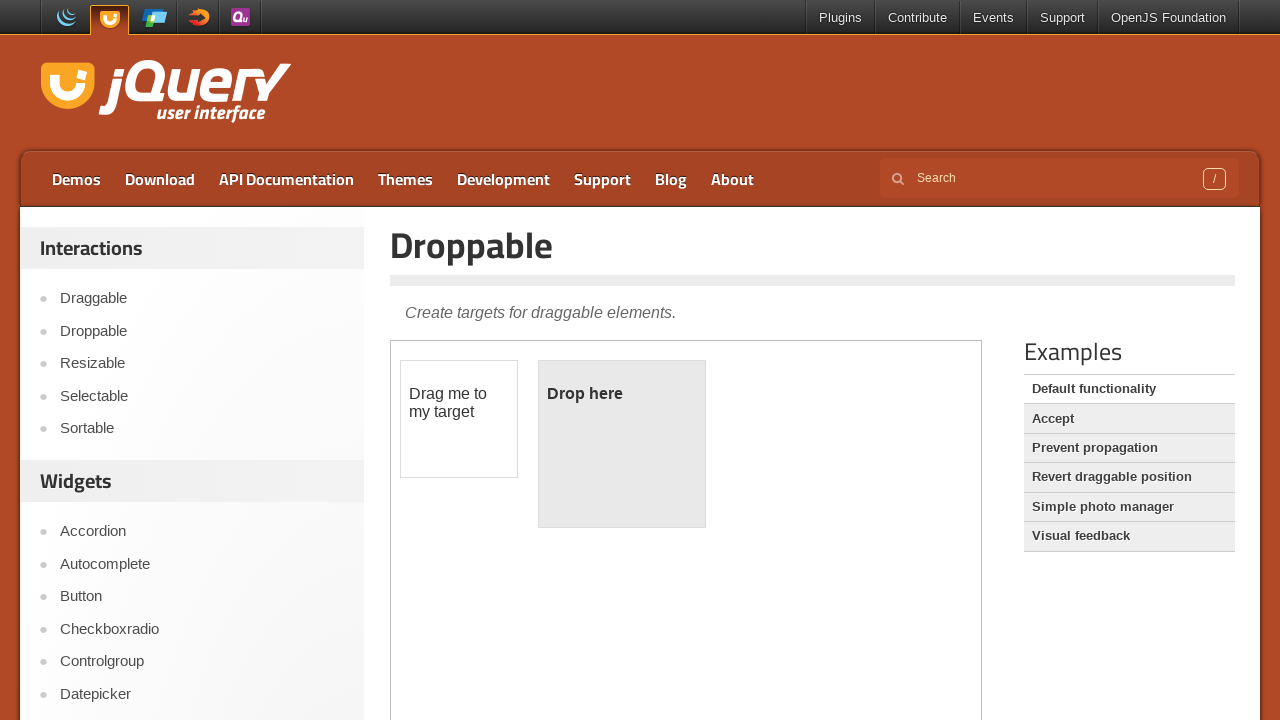

Located the droppable target element
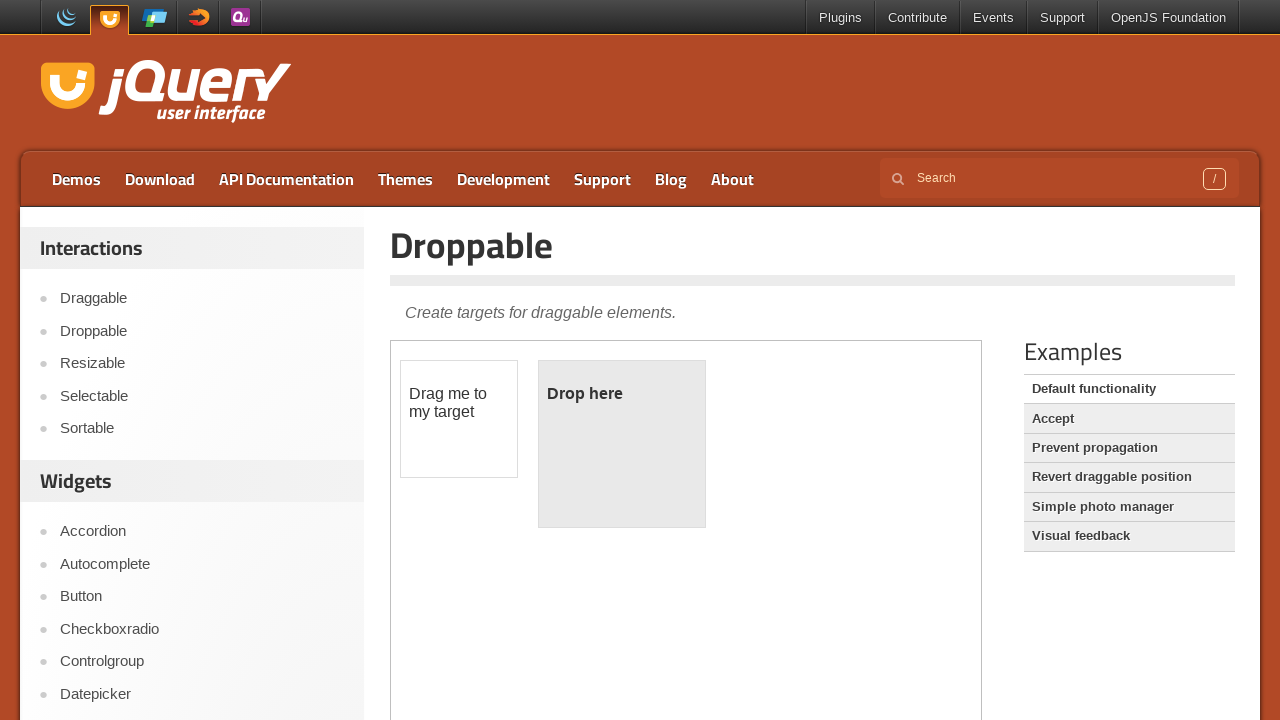

Dragged source element and dropped it onto target element at (622, 444)
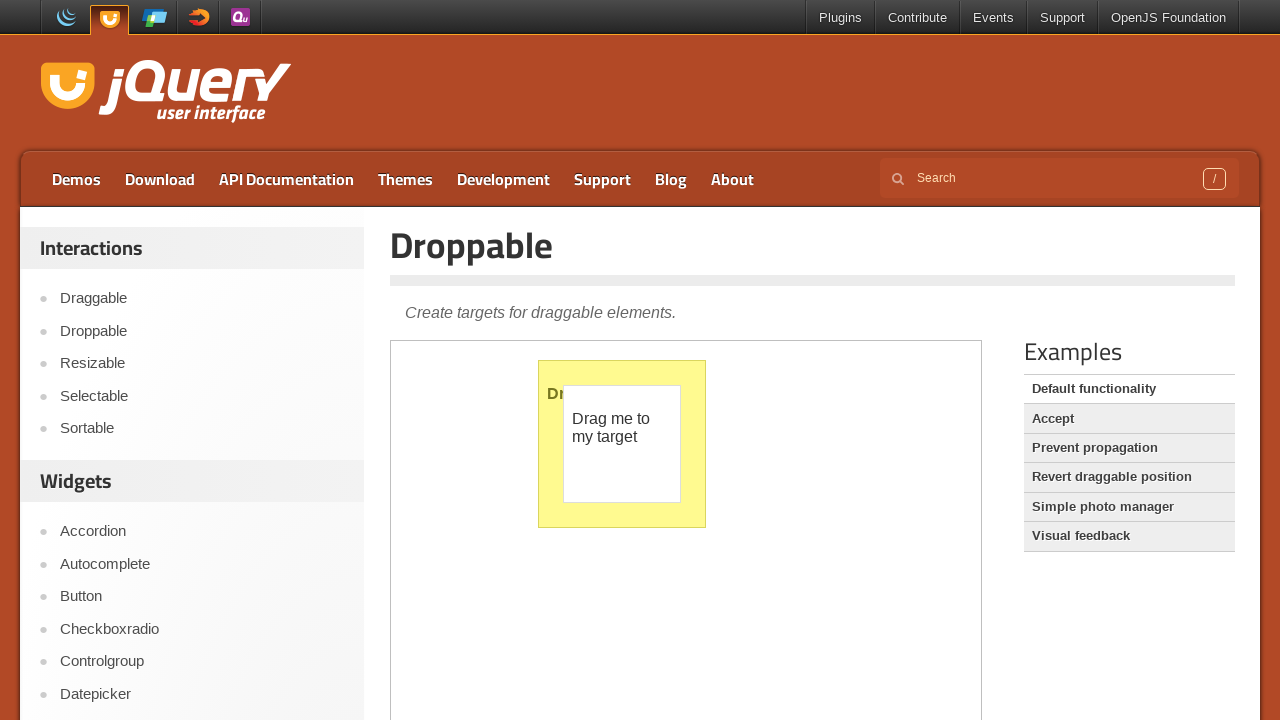

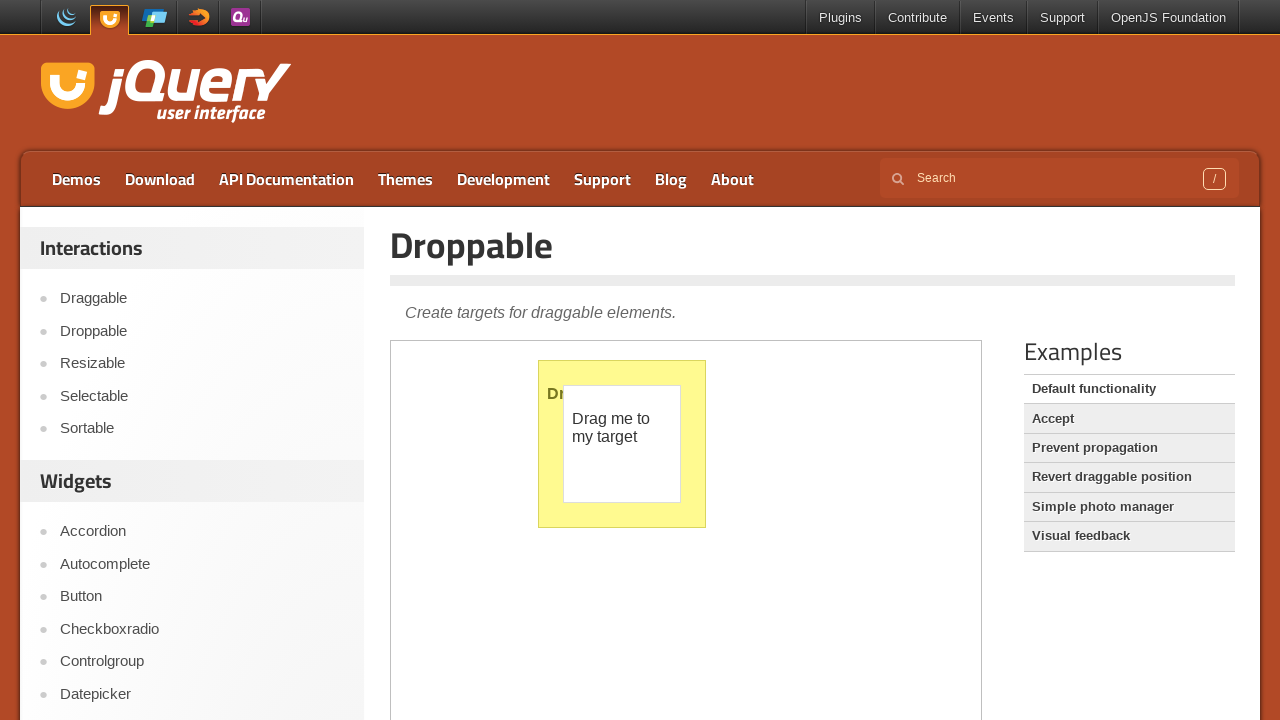